Navigates to W3Schools HTML tables page and verifies that the customers table is loaded with expected content including a search for a specific country value.

Starting URL: https://www.w3schools.com/html/html_tables.asp

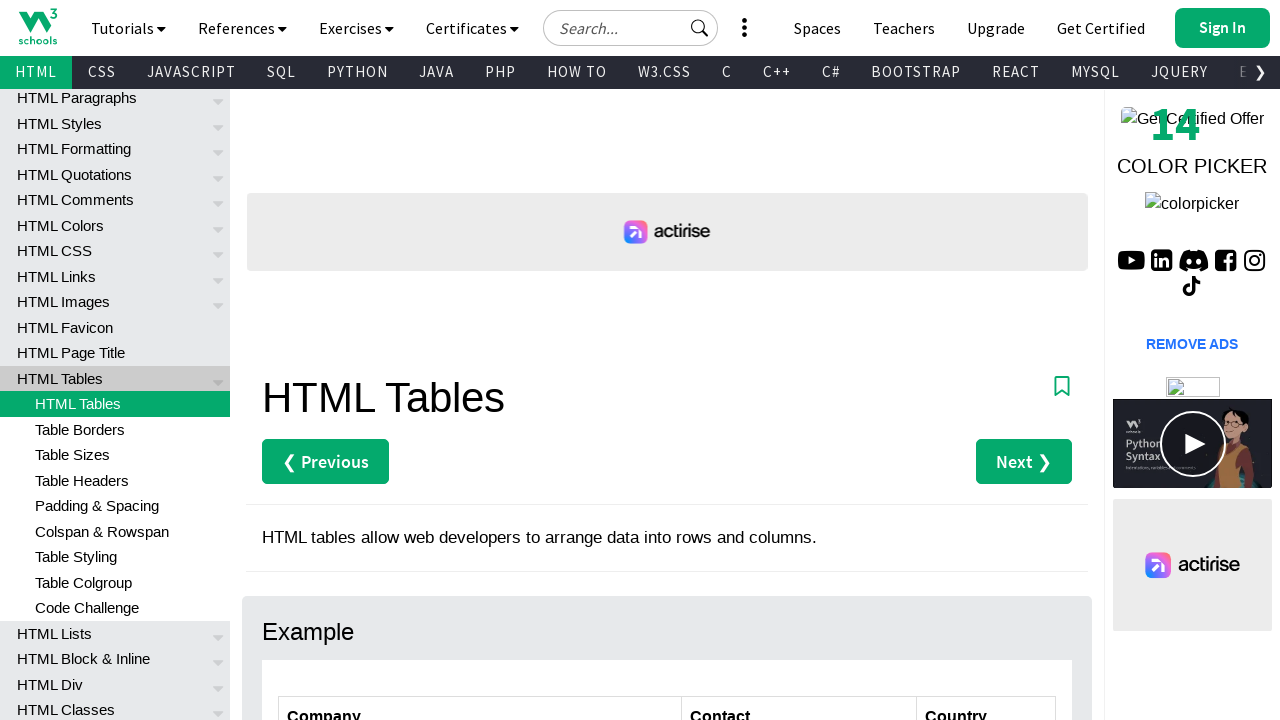

Waited for customers table to be visible
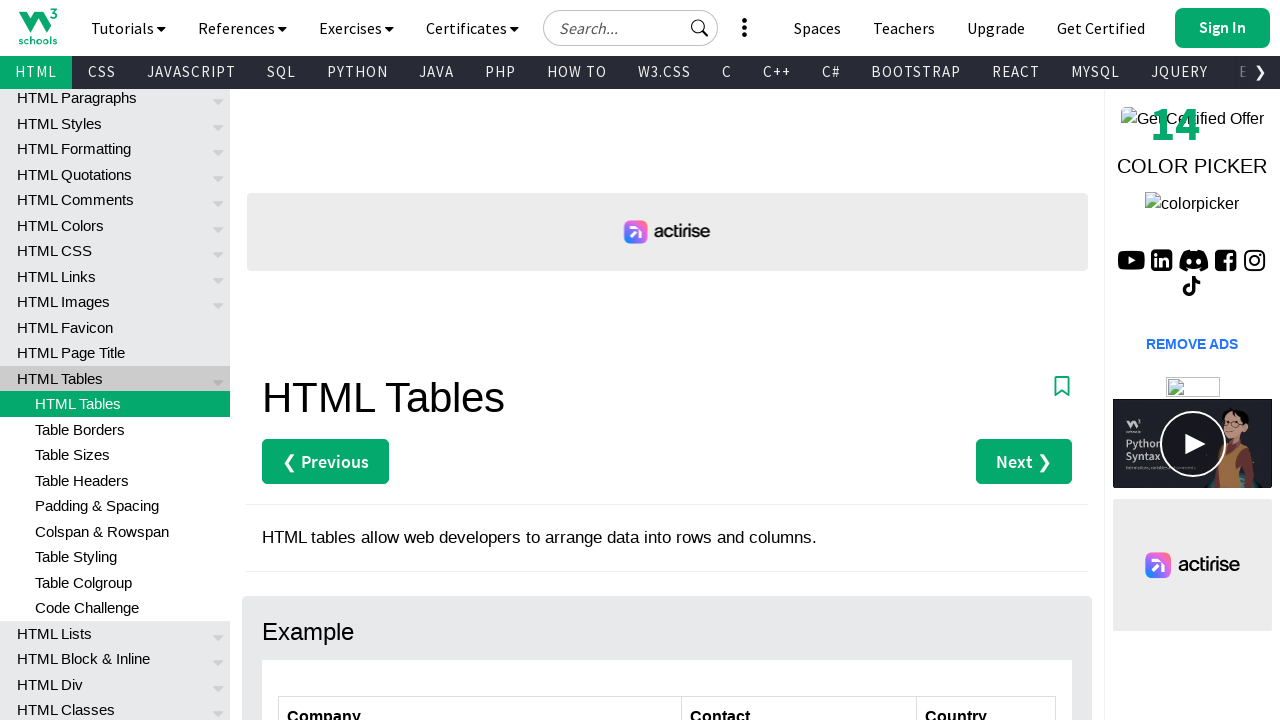

Verified table rows are loaded
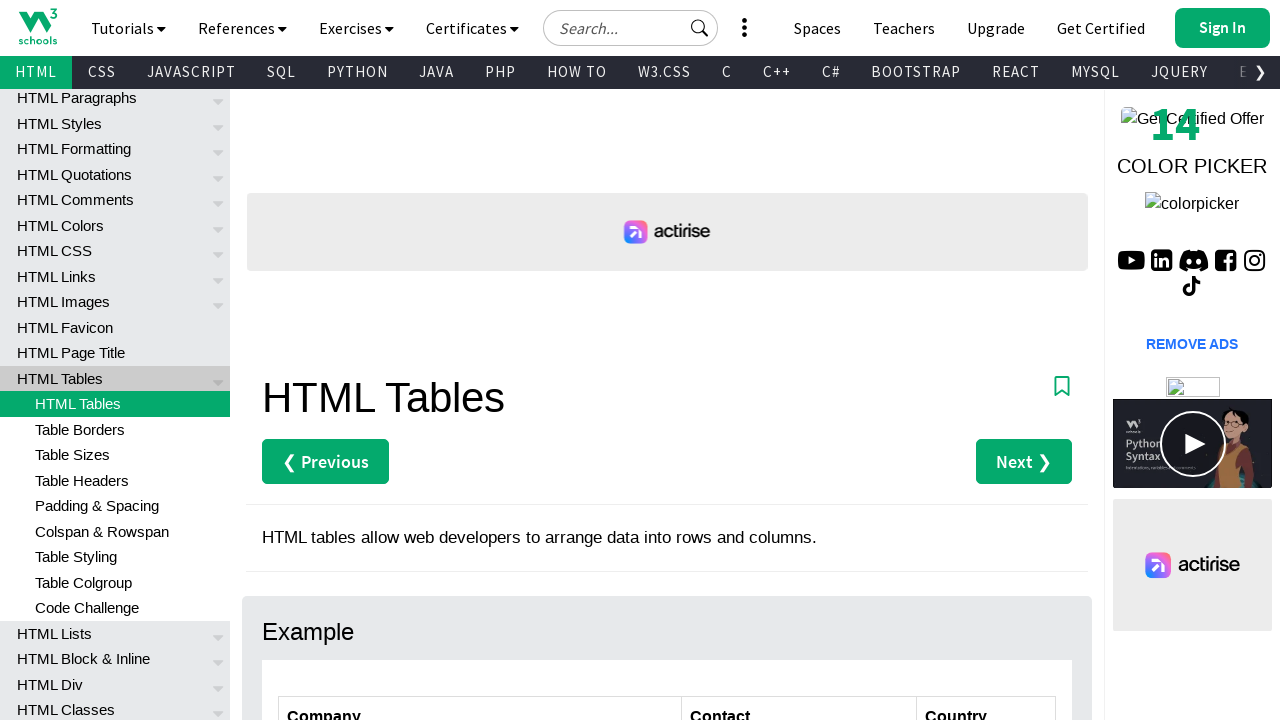

Verified table contains Germany entry
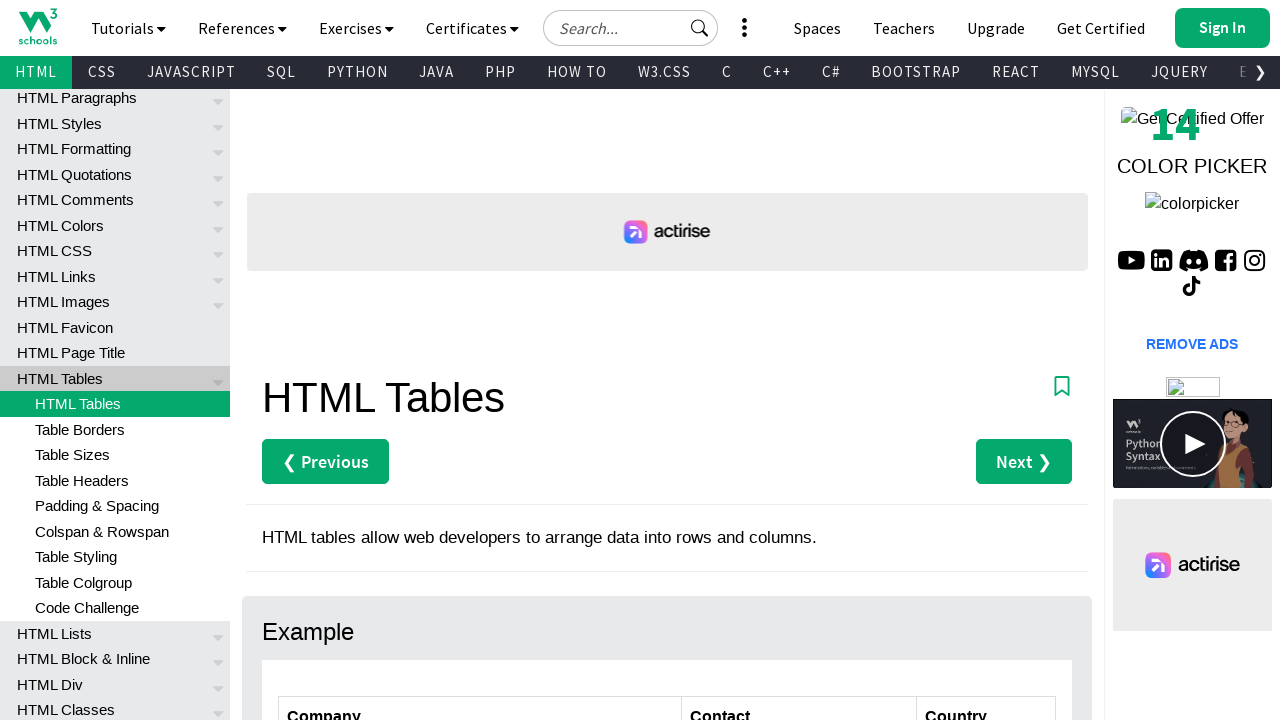

Located Germany cell in customers table
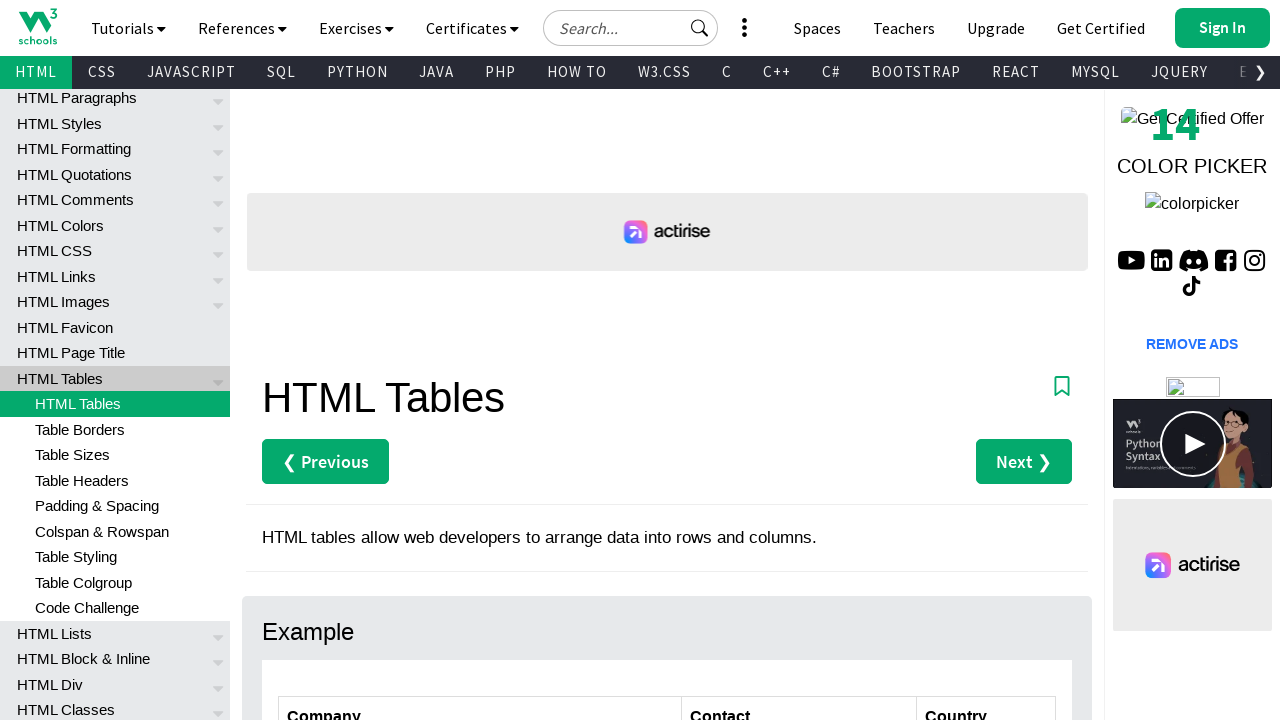

Scrolled Germany cell into view if needed
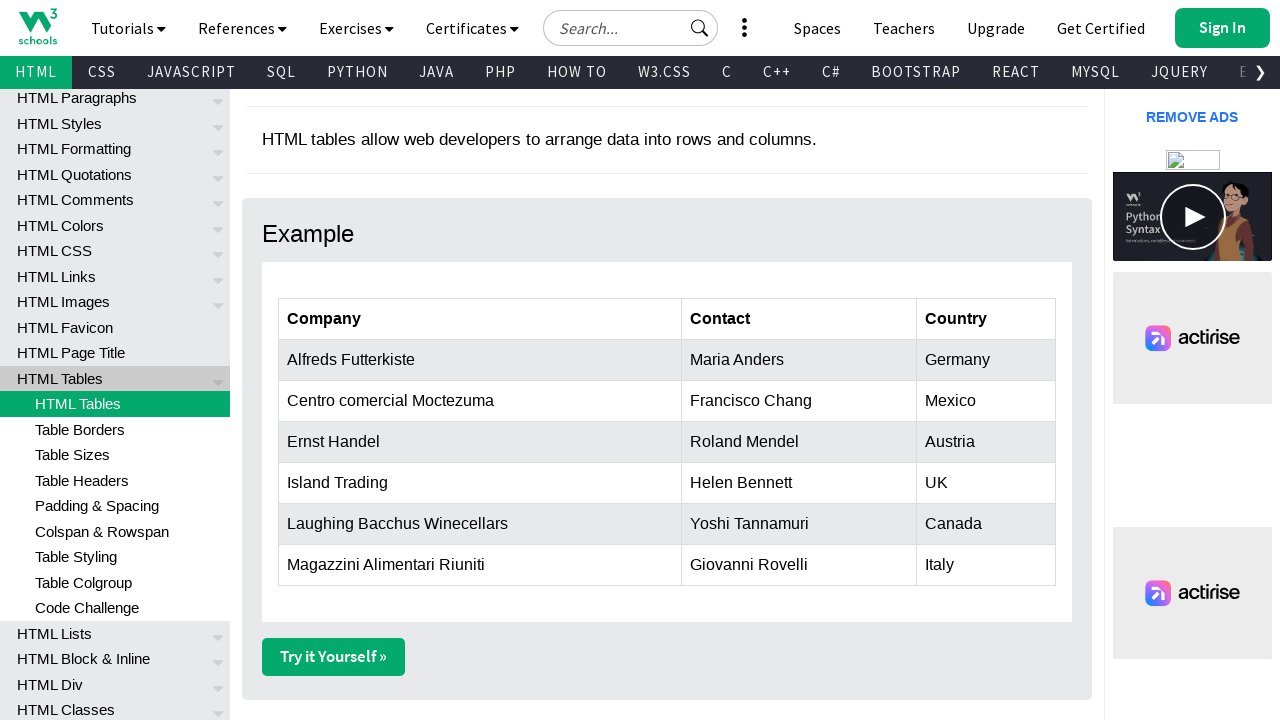

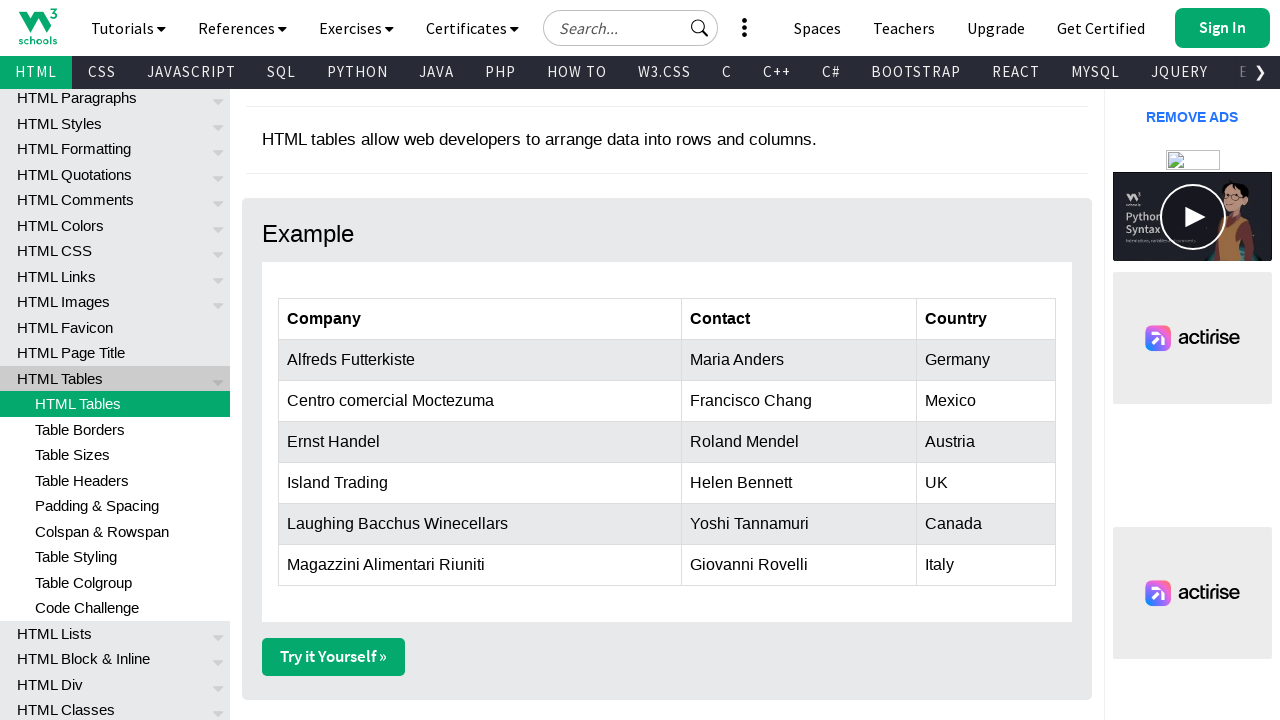